Tests user registration functionality by filling out the signup form with first name, last name, email, zip code, and password, then submitting and verifying successful registration.

Starting URL: https://shophub-commerce.vercel.app/signup

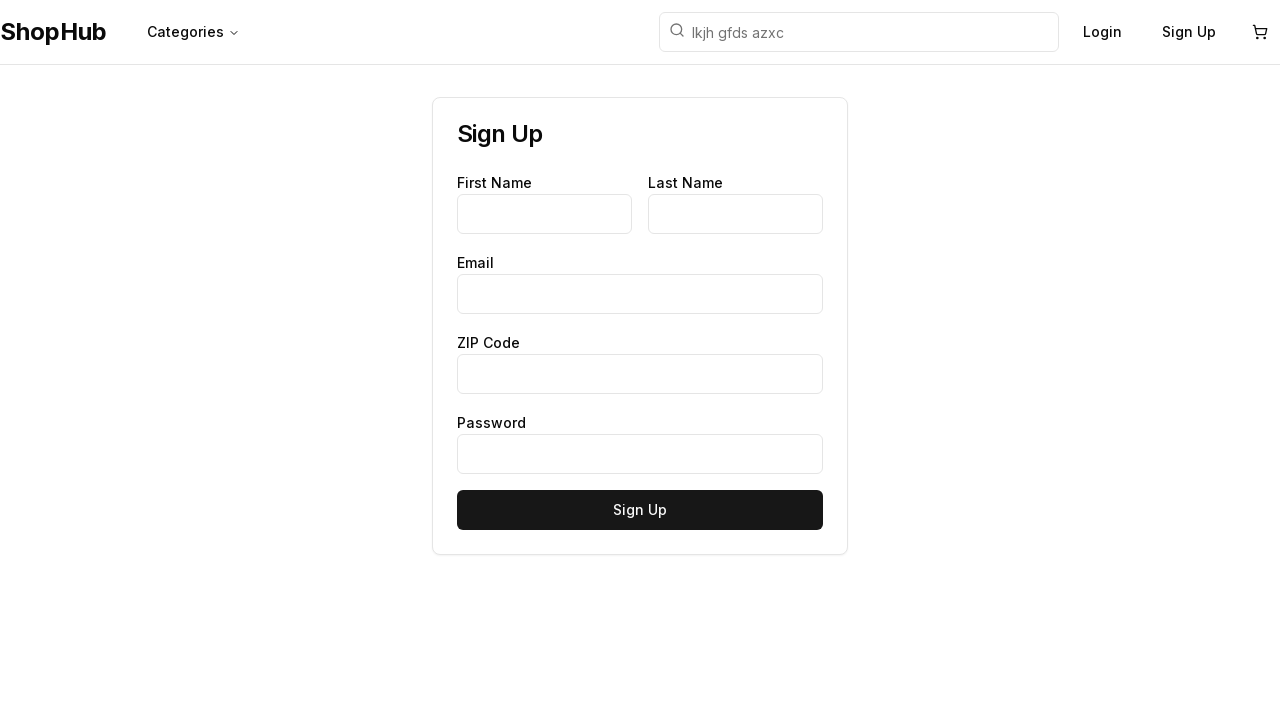

Filled first name field with 'Maria' on input#firstName
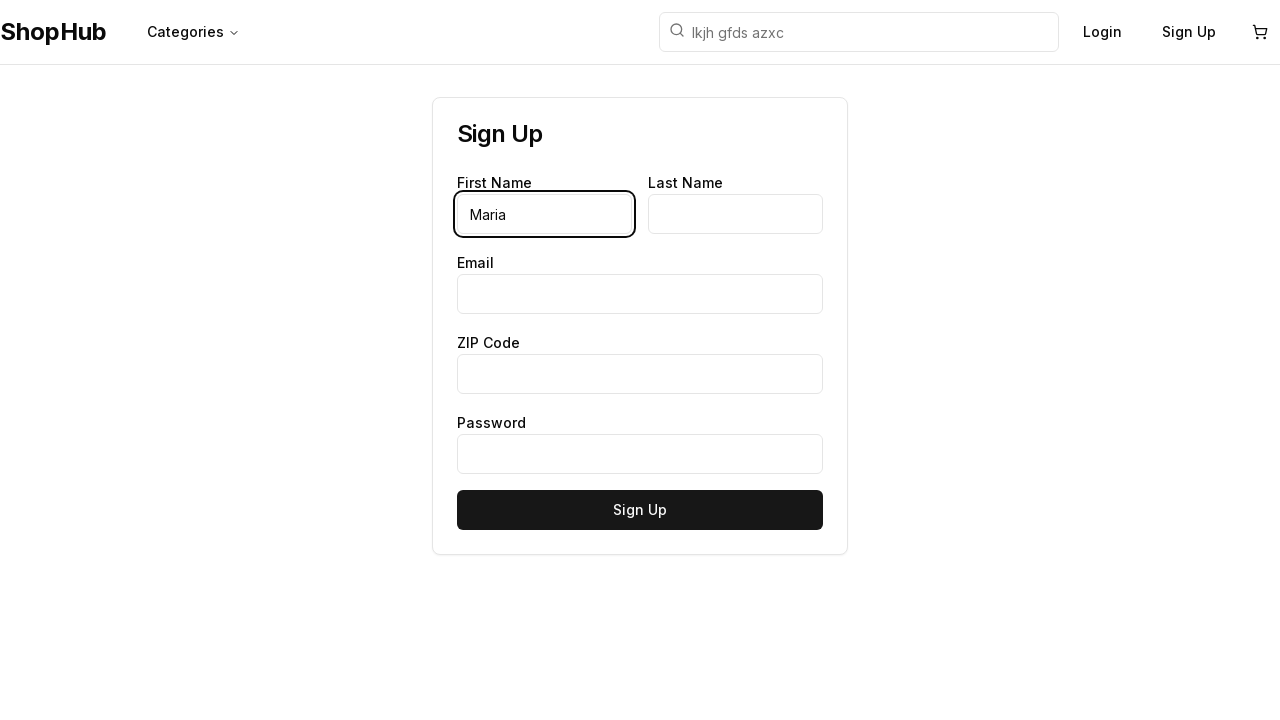

Filled last name field with 'Gonzalez' on input#lastName
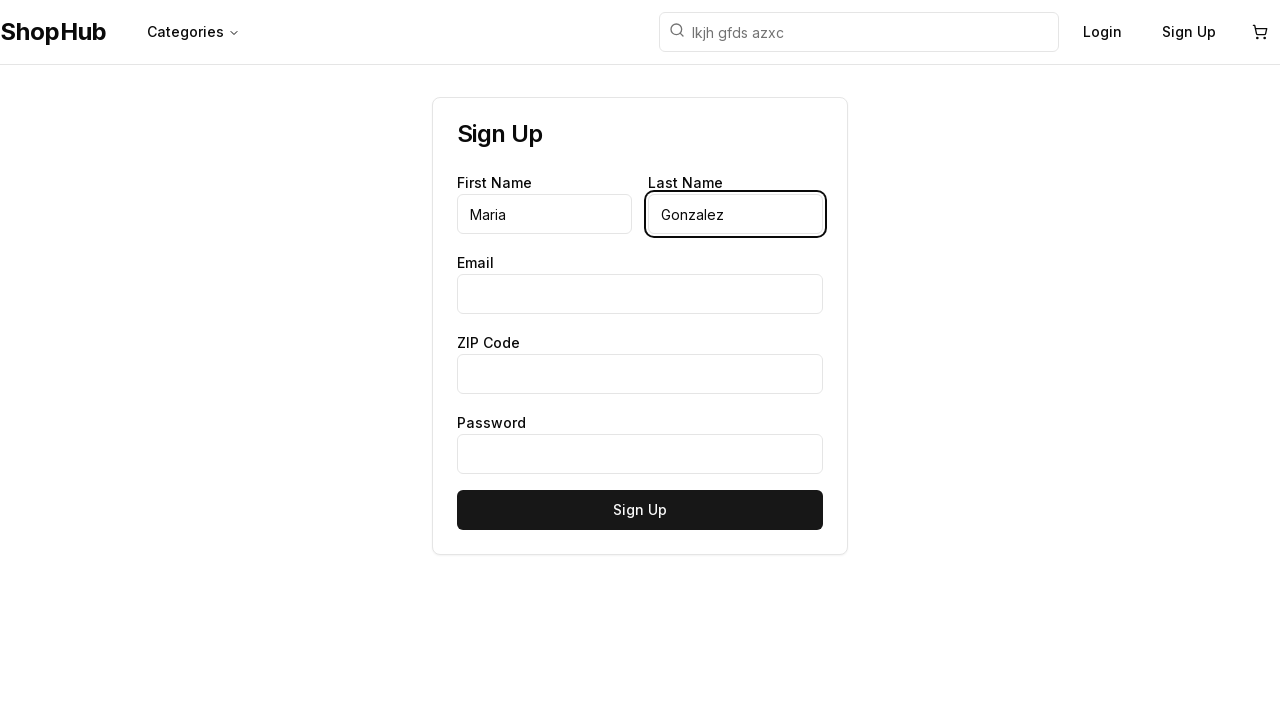

Filled email field with 'maria.gonzalez.test2024@example.com' on input#email
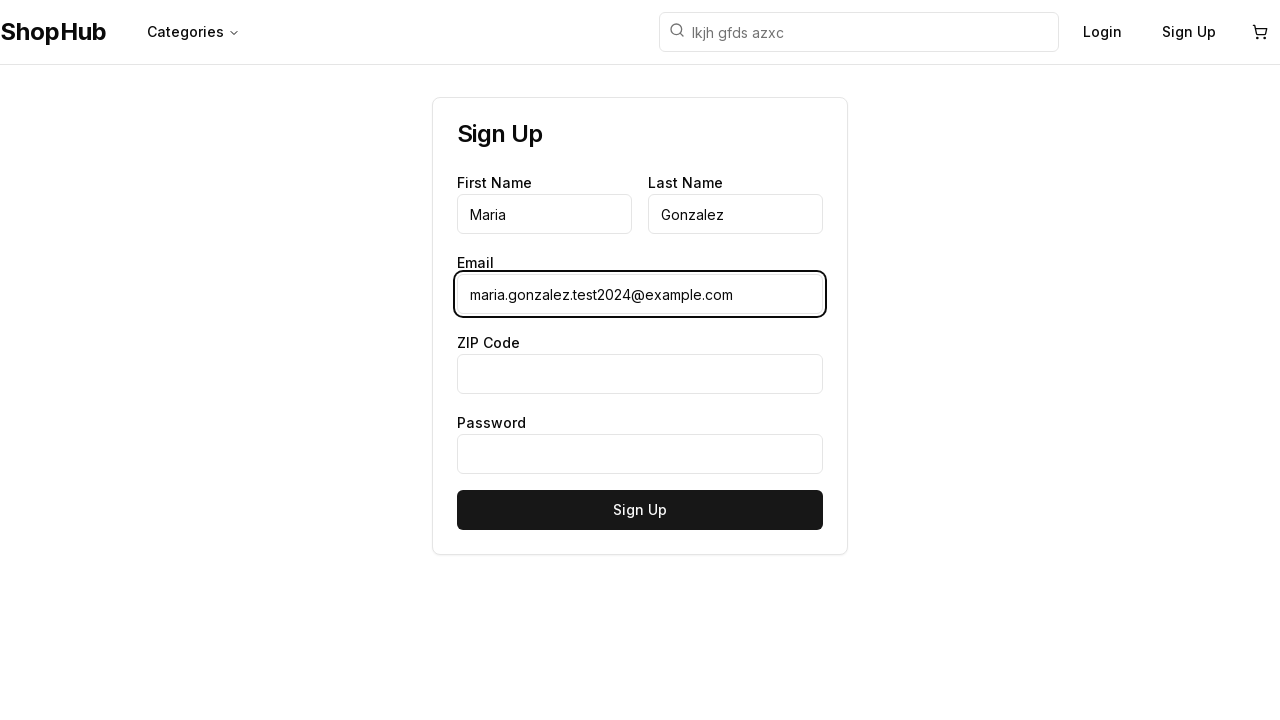

Filled zip code field with '90210' on input#zipCode
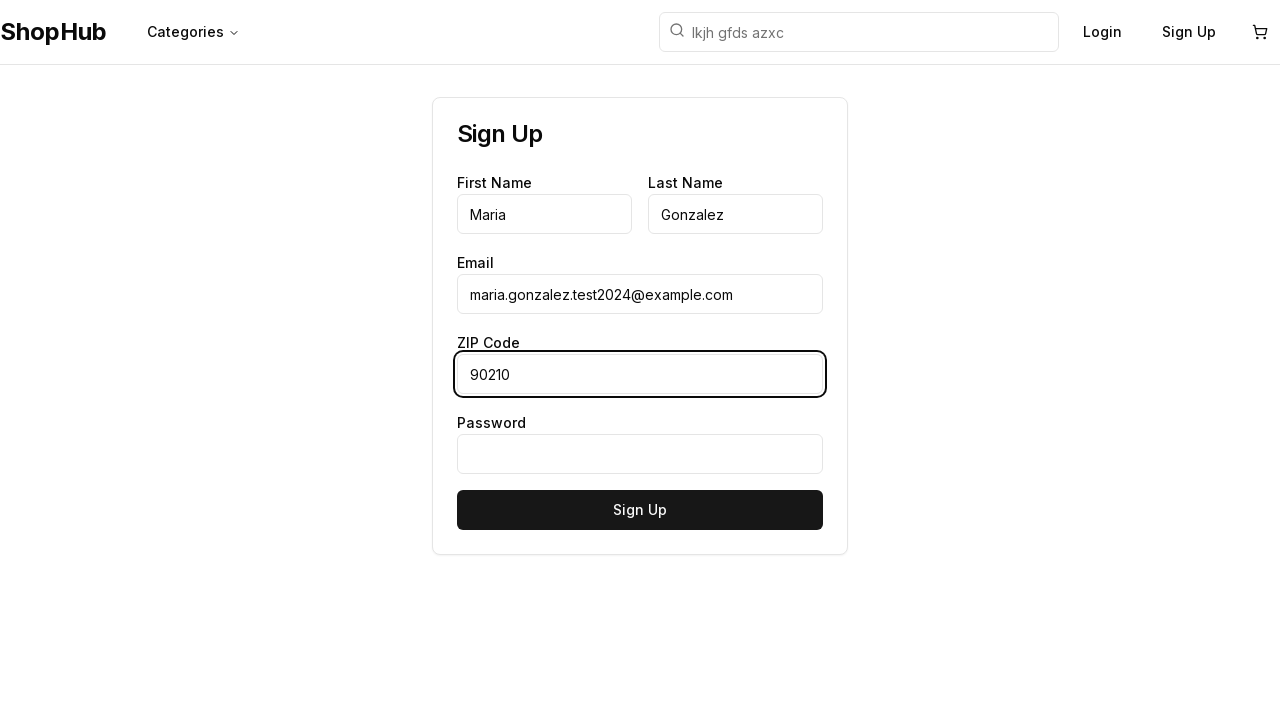

Filled password field with 'SecurePass123!' on input#password
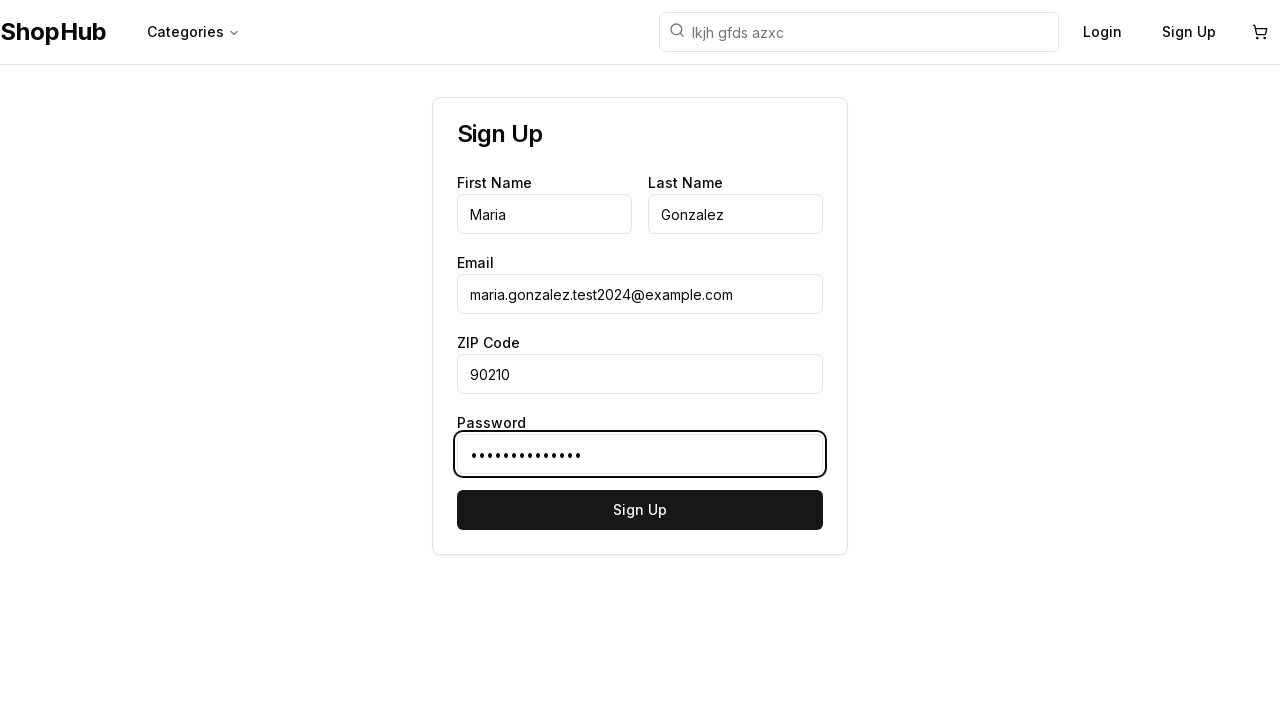

Clicked submit button to register at (640, 510) on button[type='submit']
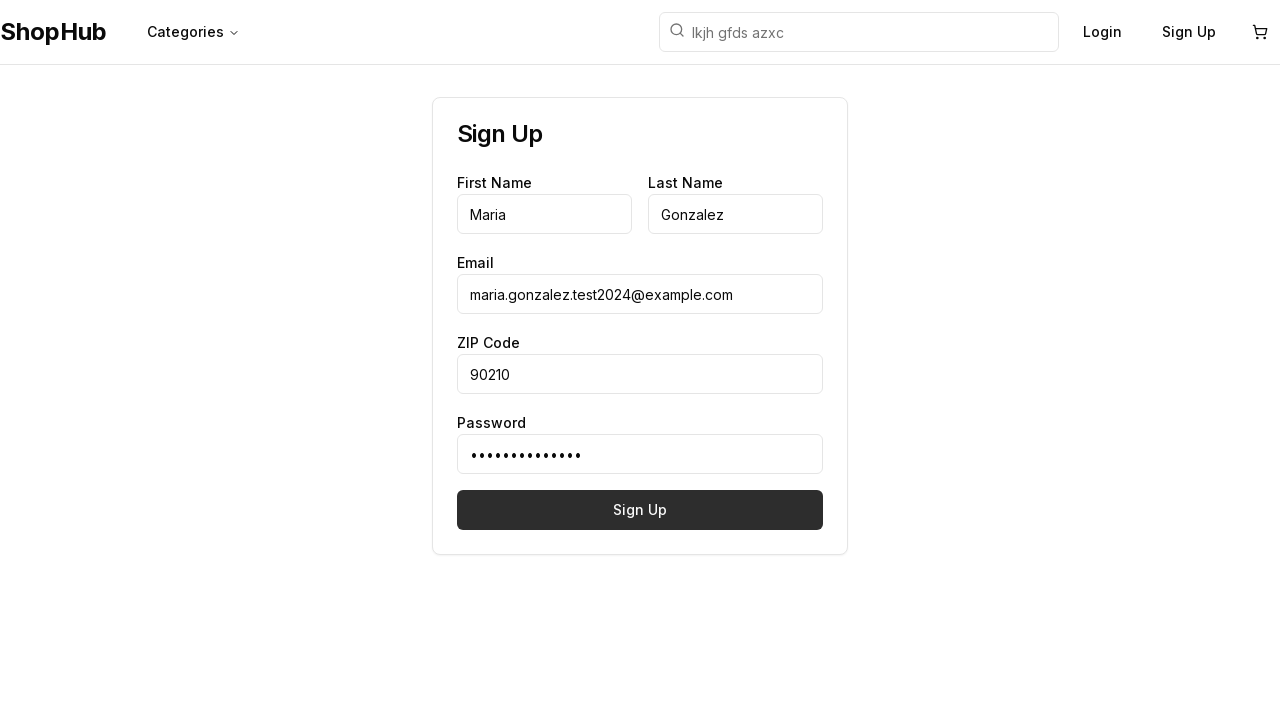

Verified successful registration by waiting for redirect to success page
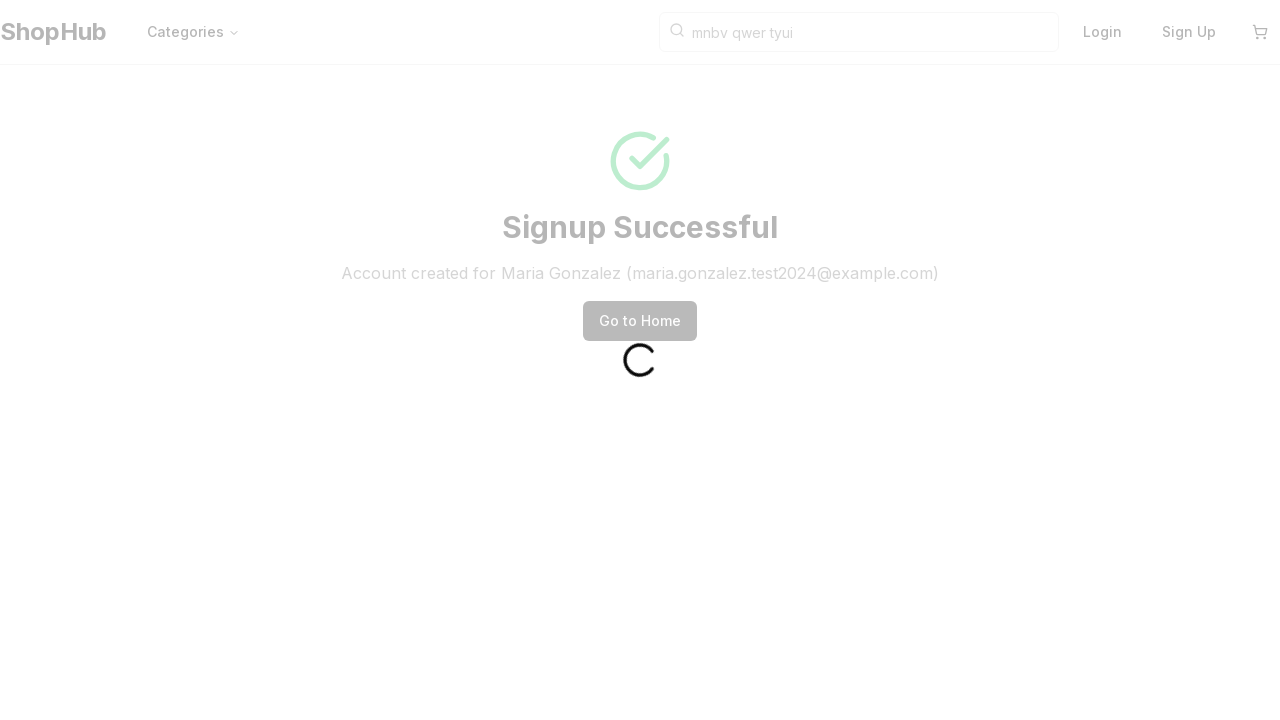

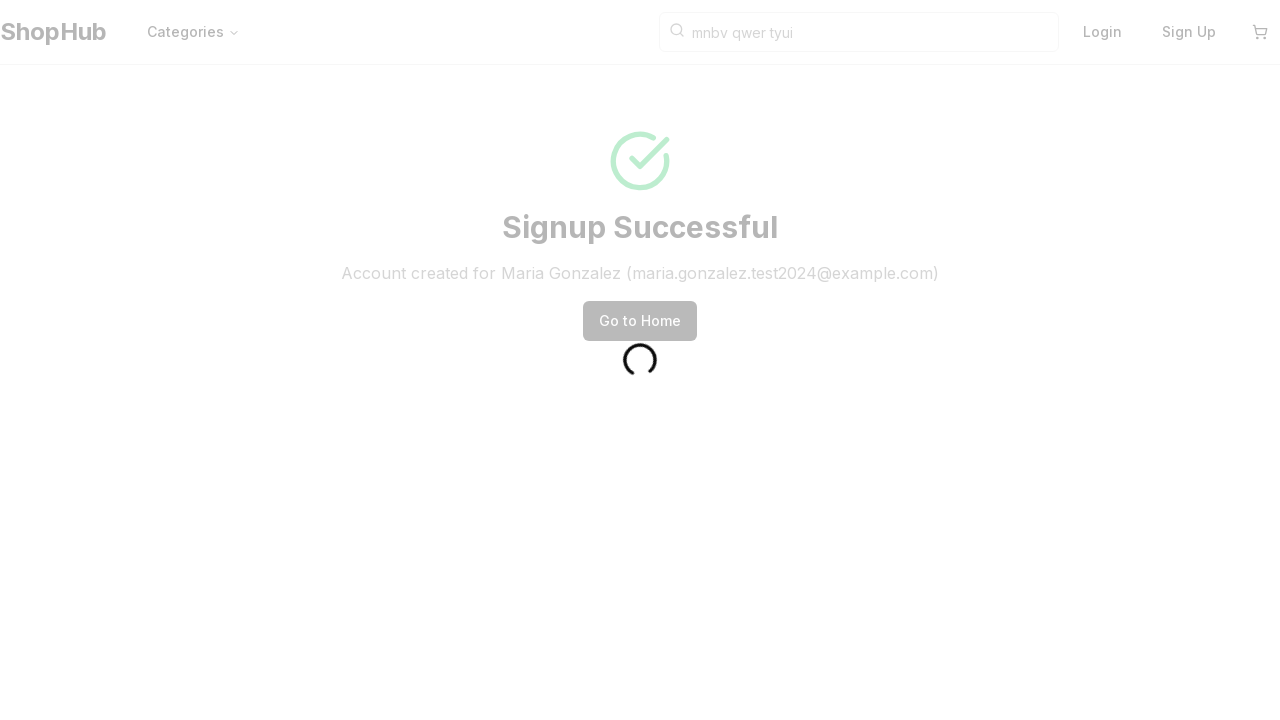